Tests marking individual items as complete by checking their toggle boxes

Starting URL: https://demo.playwright.dev/todomvc

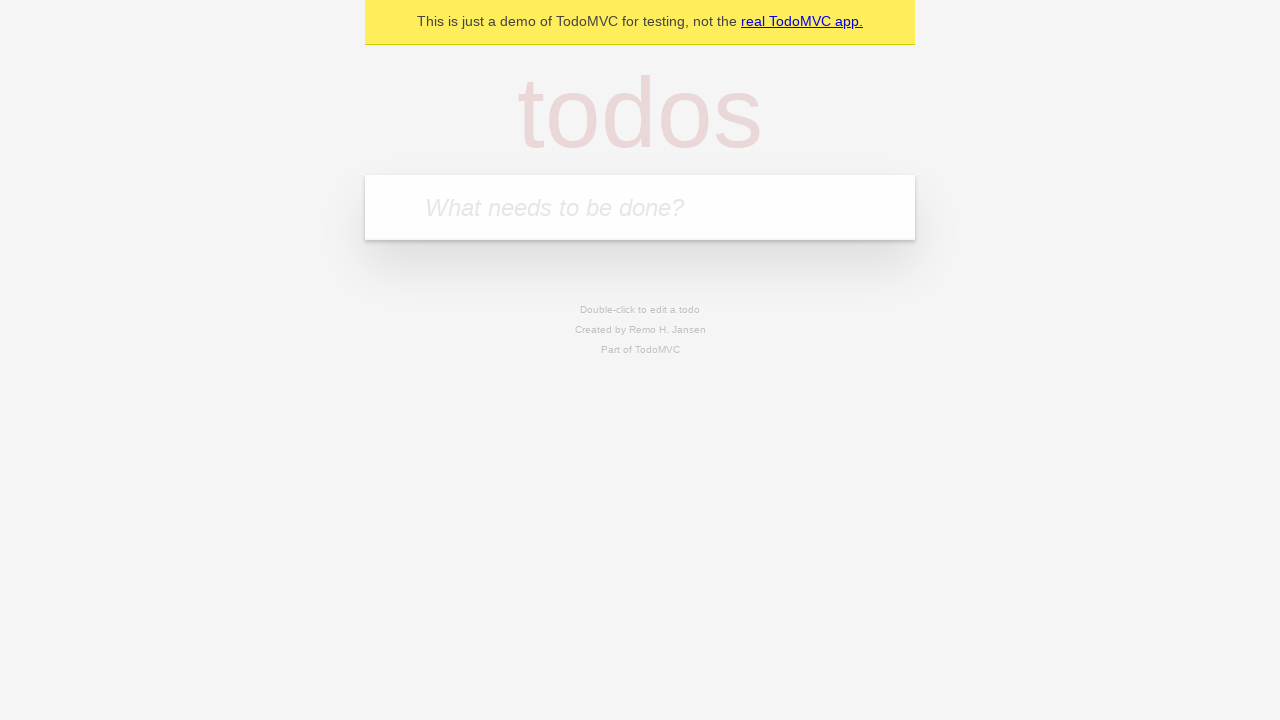

Filled new todo input with 'buy some cheese' on .new-todo
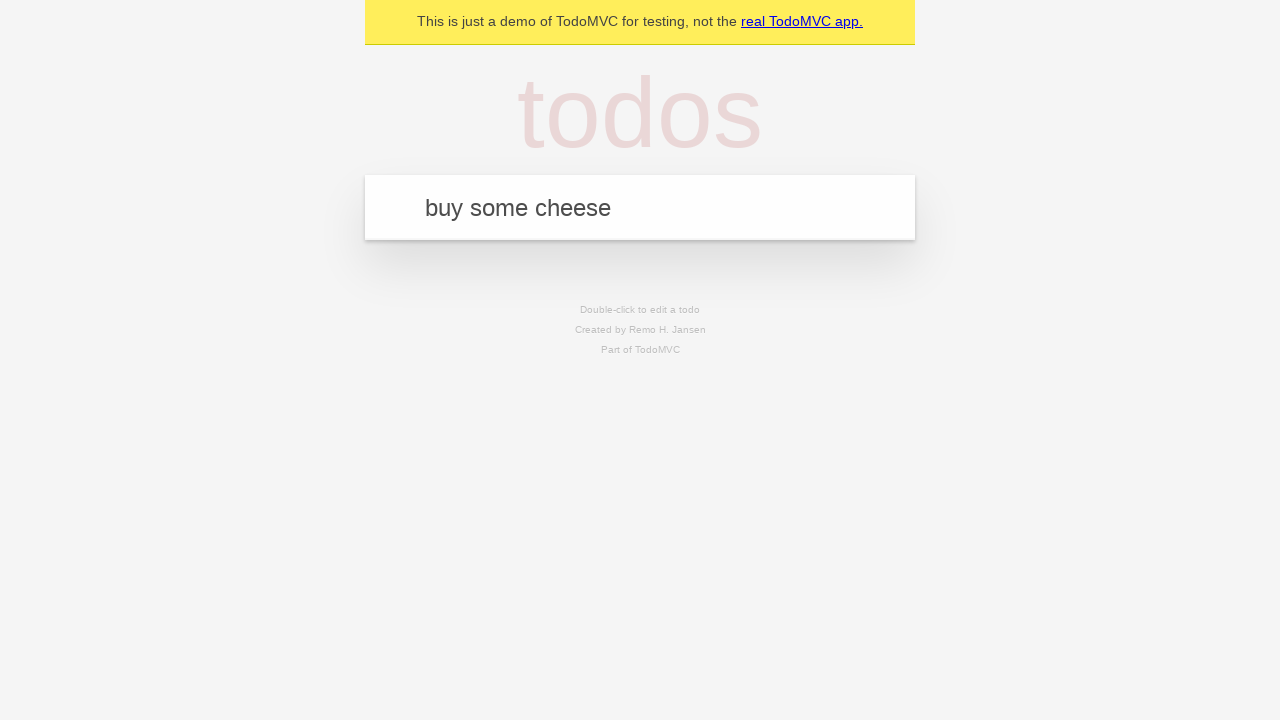

Pressed Enter to create first todo item on .new-todo
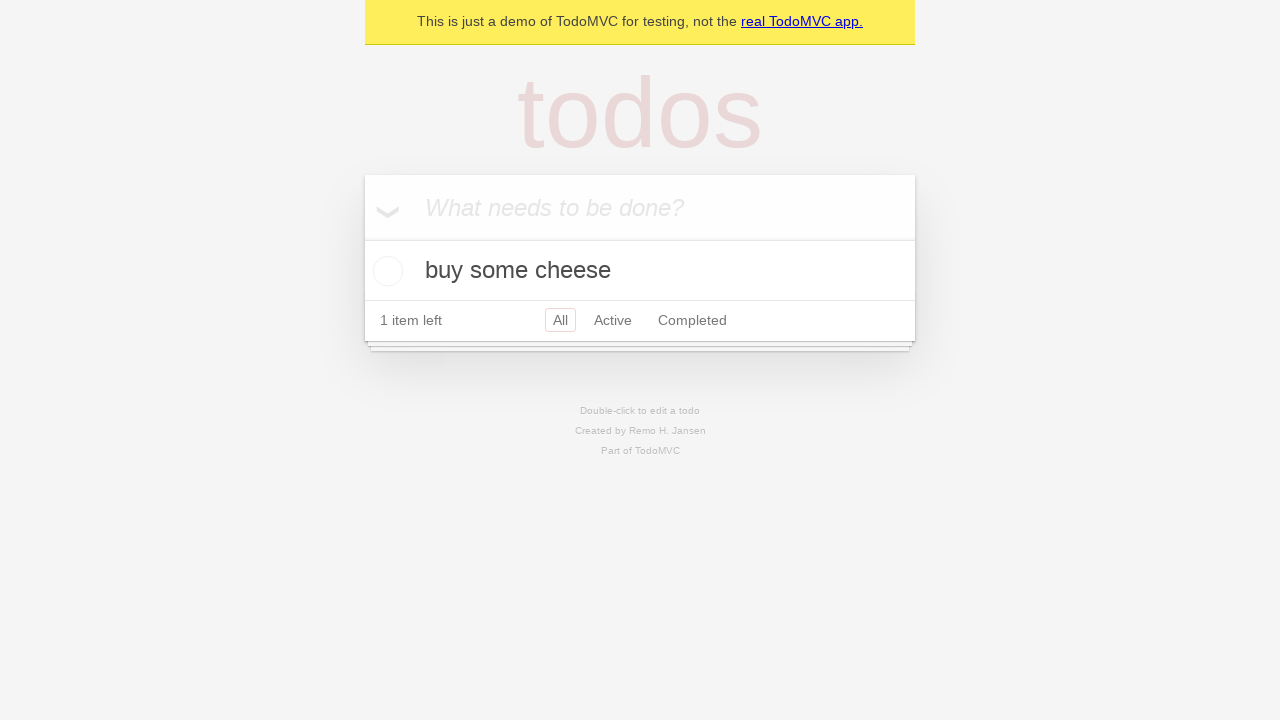

Filled new todo input with 'feed the cat' on .new-todo
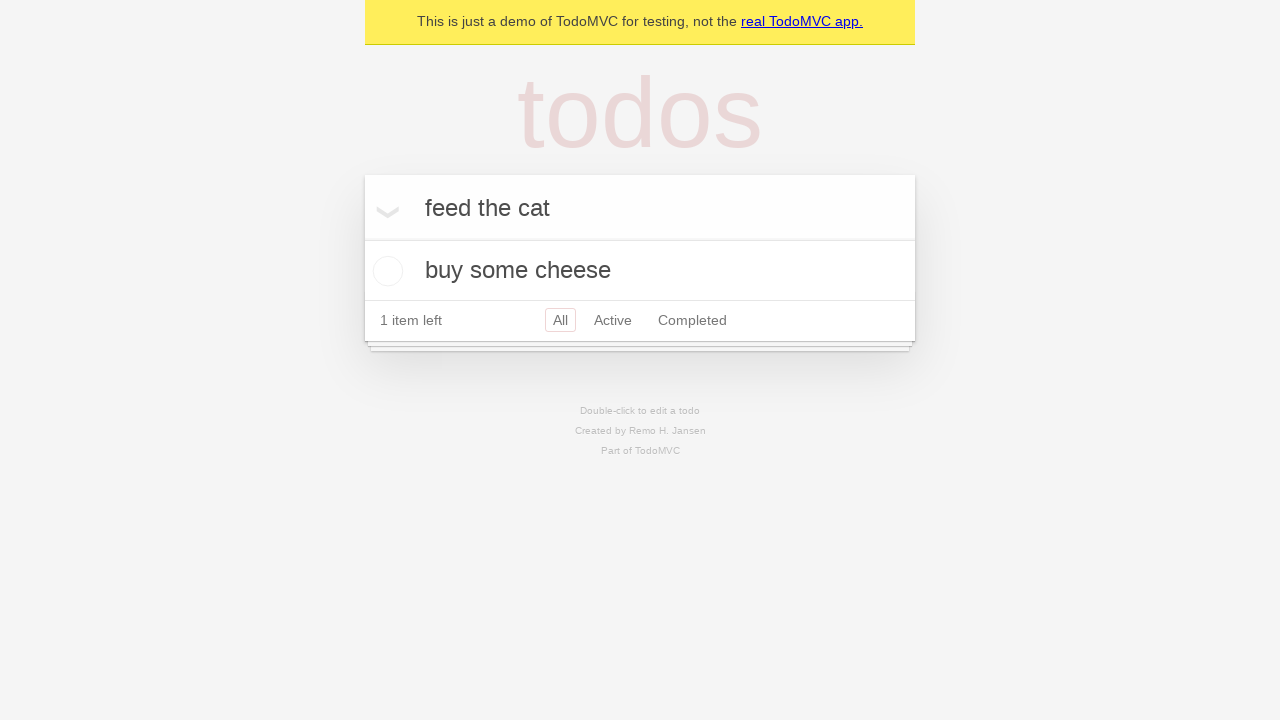

Pressed Enter to create second todo item on .new-todo
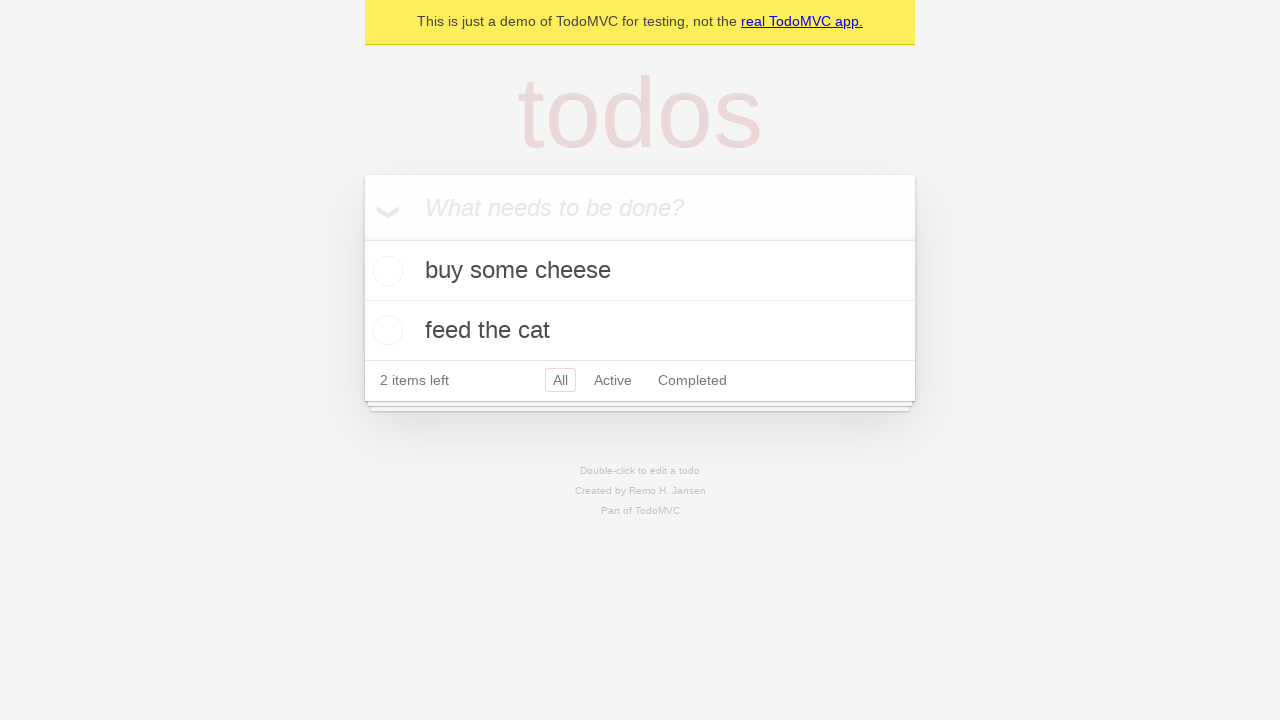

Waited for second todo item to appear in the list
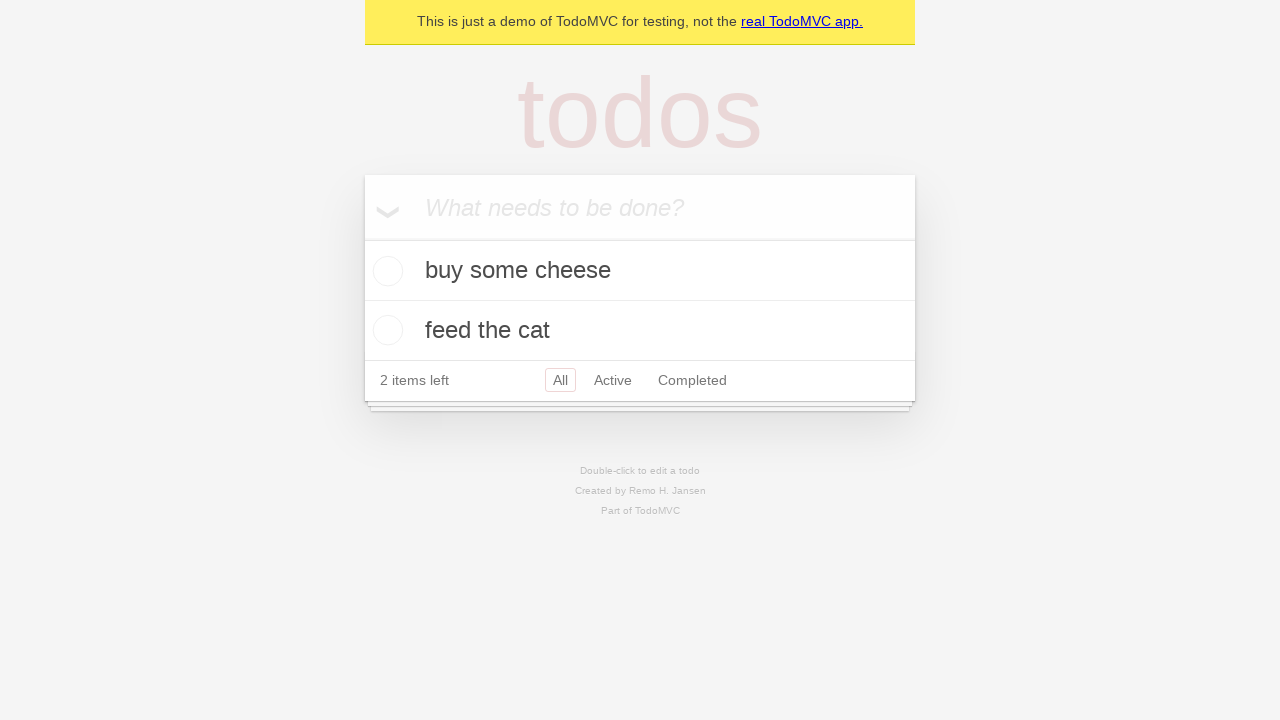

Marked first todo item 'buy some cheese' as complete at (385, 271) on .todo-list li >> nth=0 >> .toggle
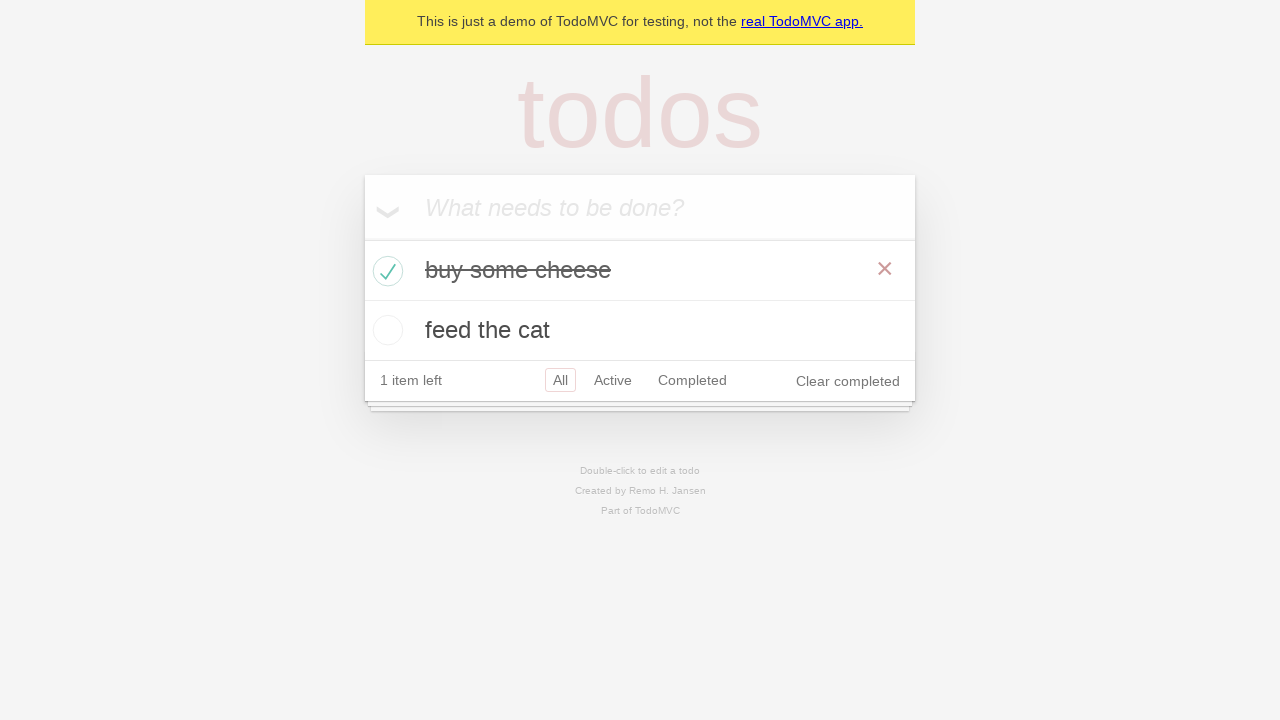

Marked second todo item 'feed the cat' as complete at (385, 330) on .todo-list li >> nth=1 >> .toggle
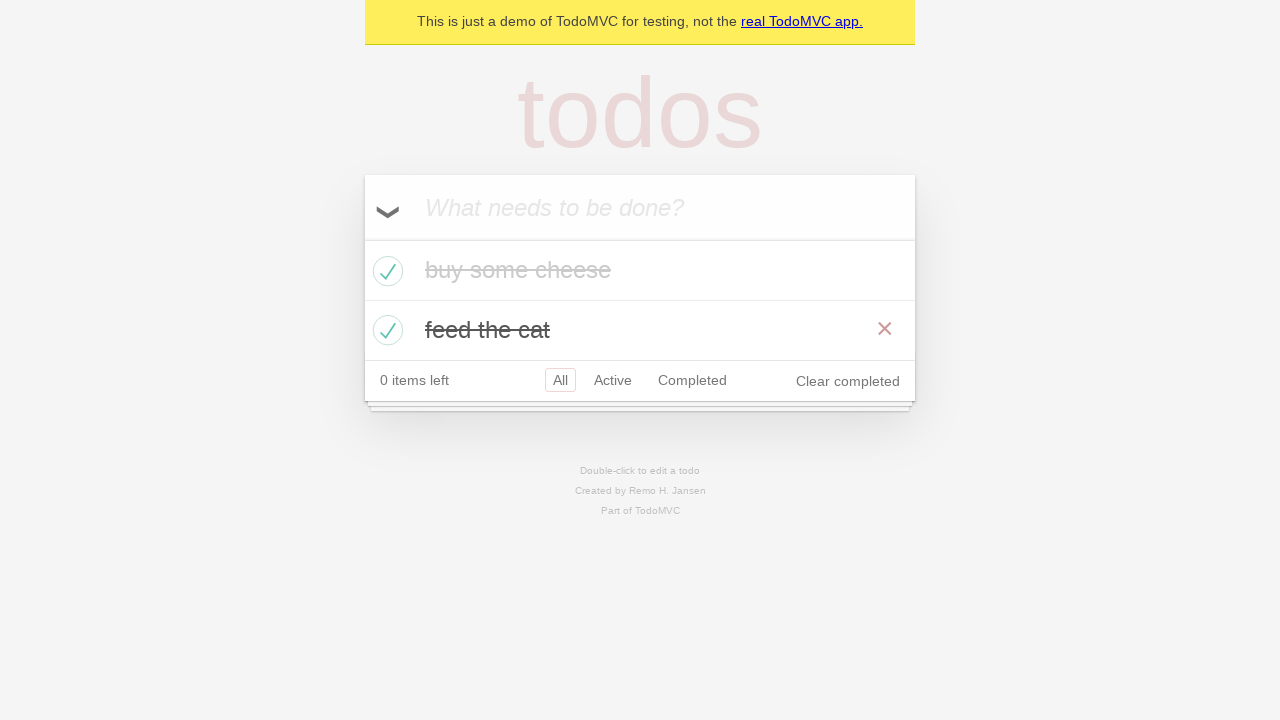

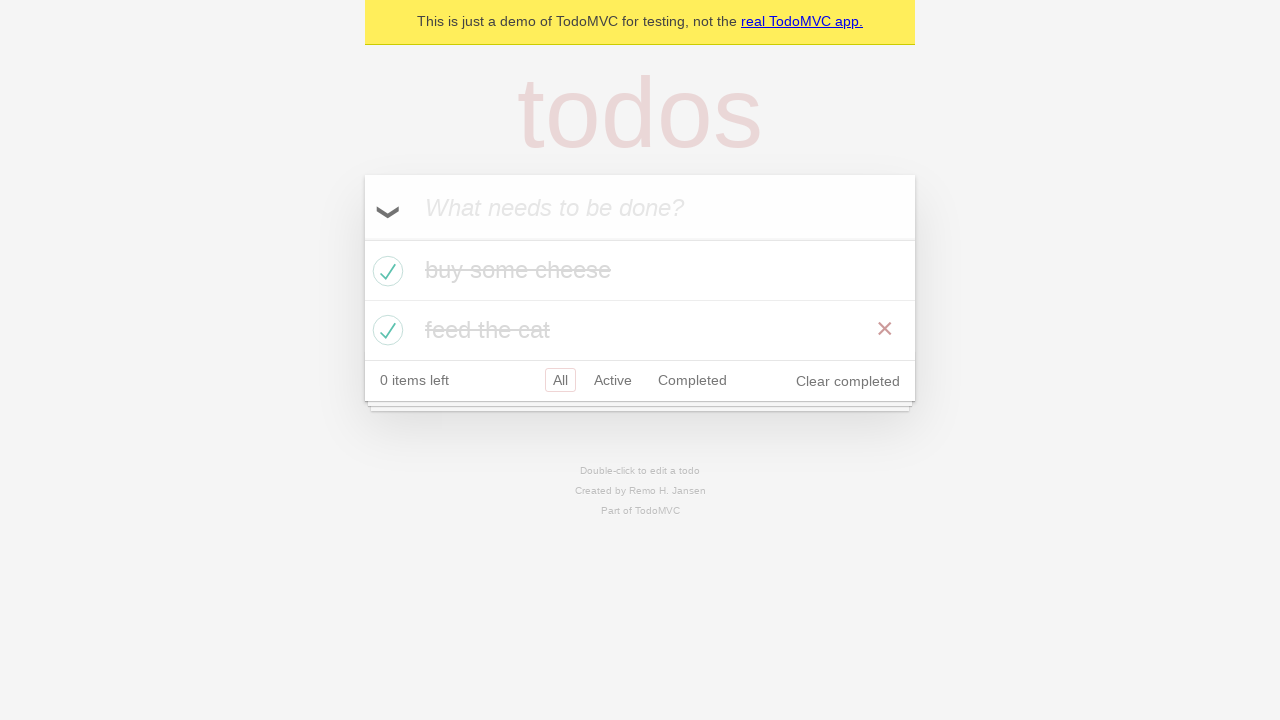